Navigates to a practice automation page and interacts with a table to count rows and columns, then retrieves text from a specific row

Starting URL: https://rahulshettyacademy.com/AutomationPractice/

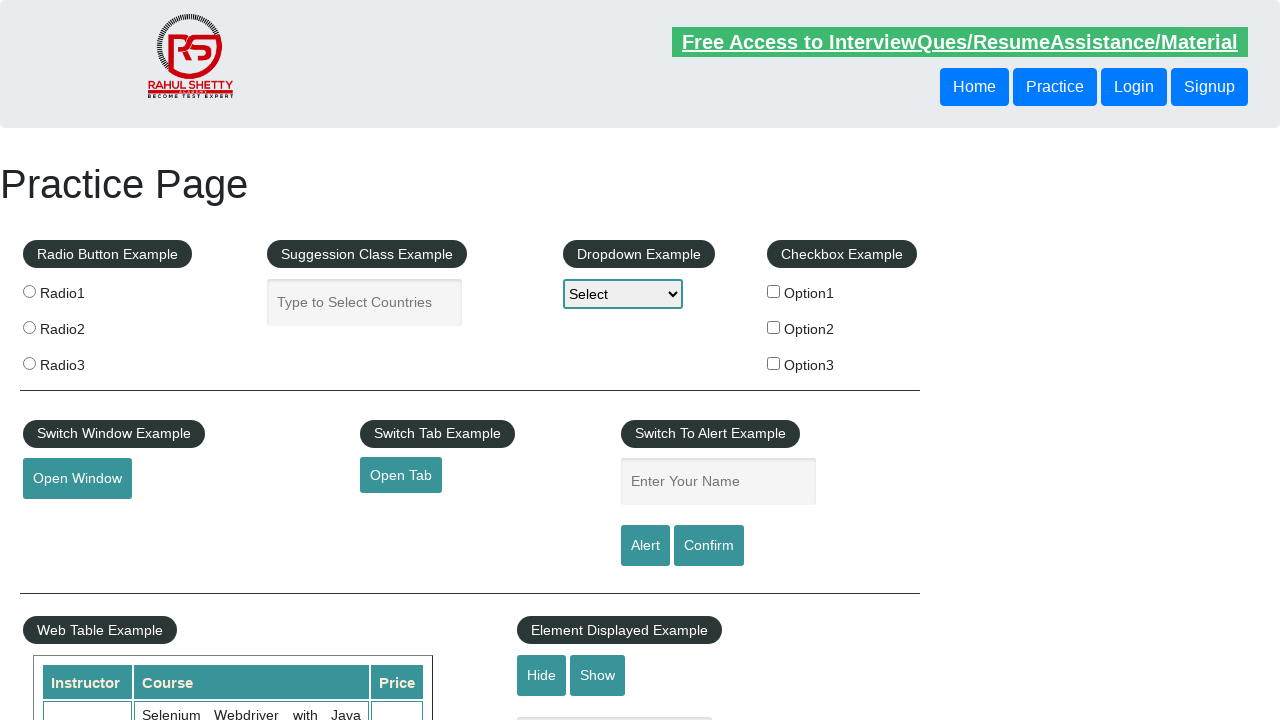

Waited for table with name 'courses' to be present
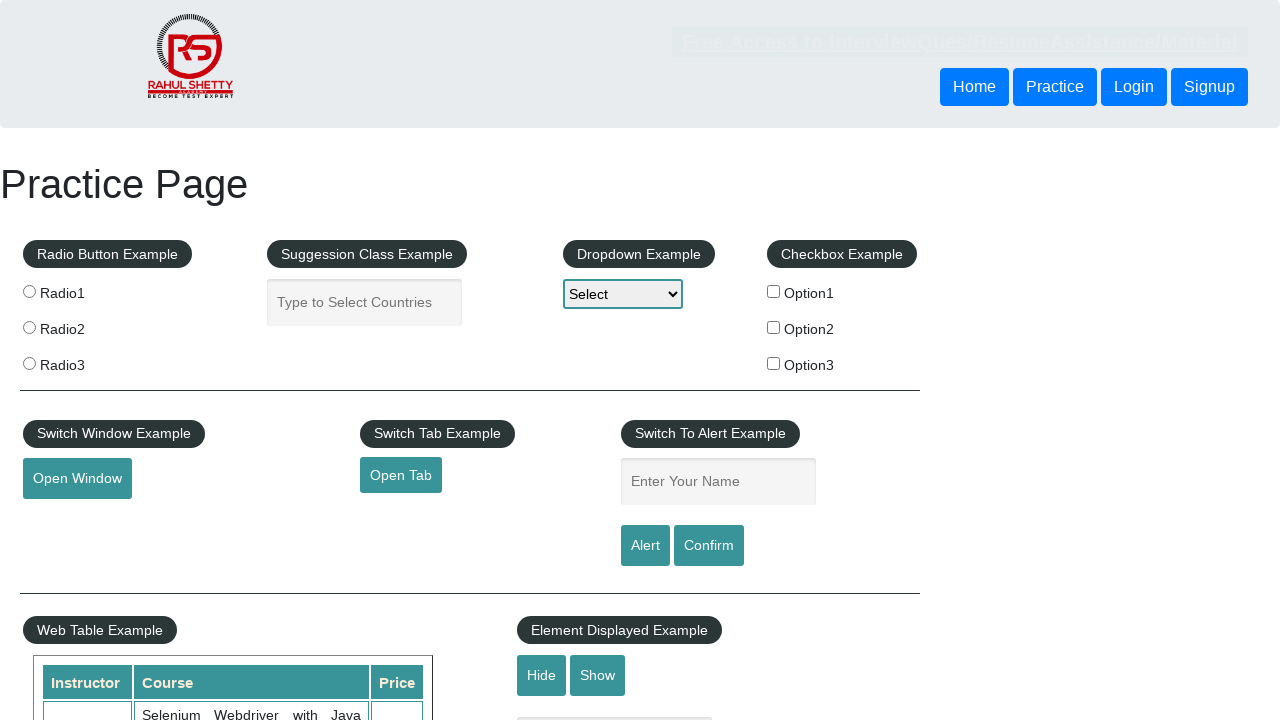

Retrieved all rows from table body - found 11 rows
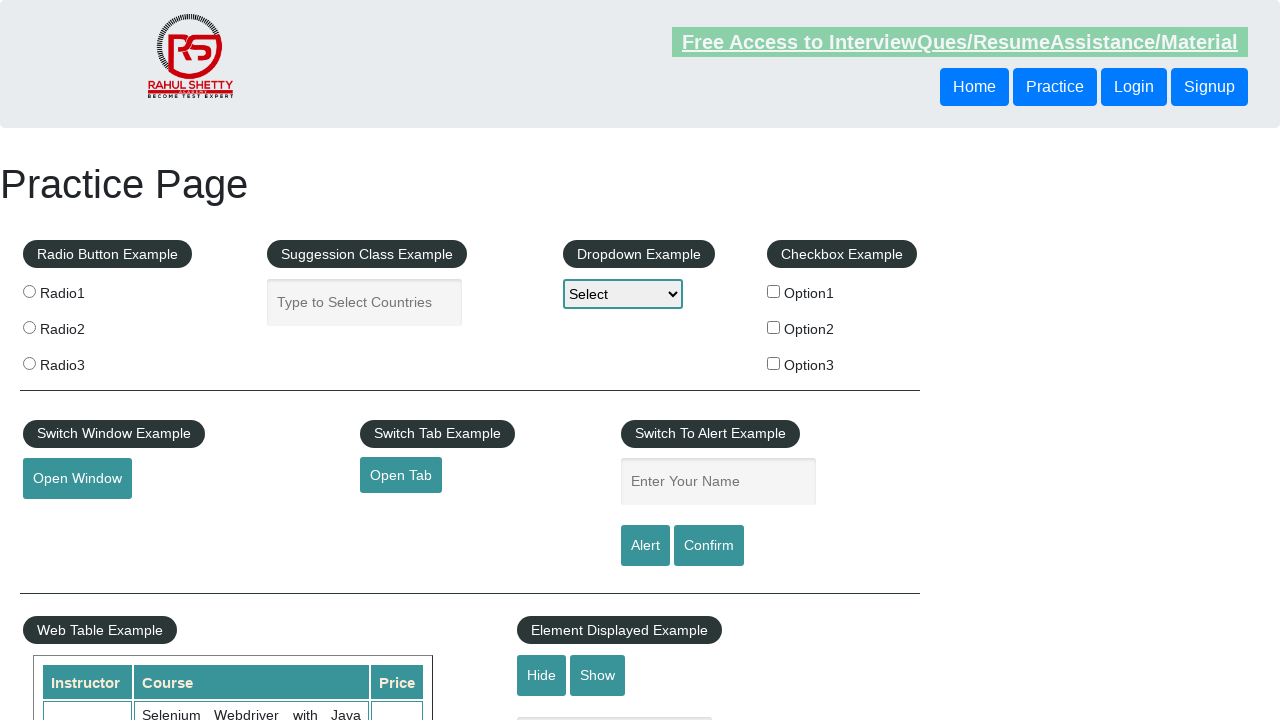

Retrieved all column headers from table - found 3 columns
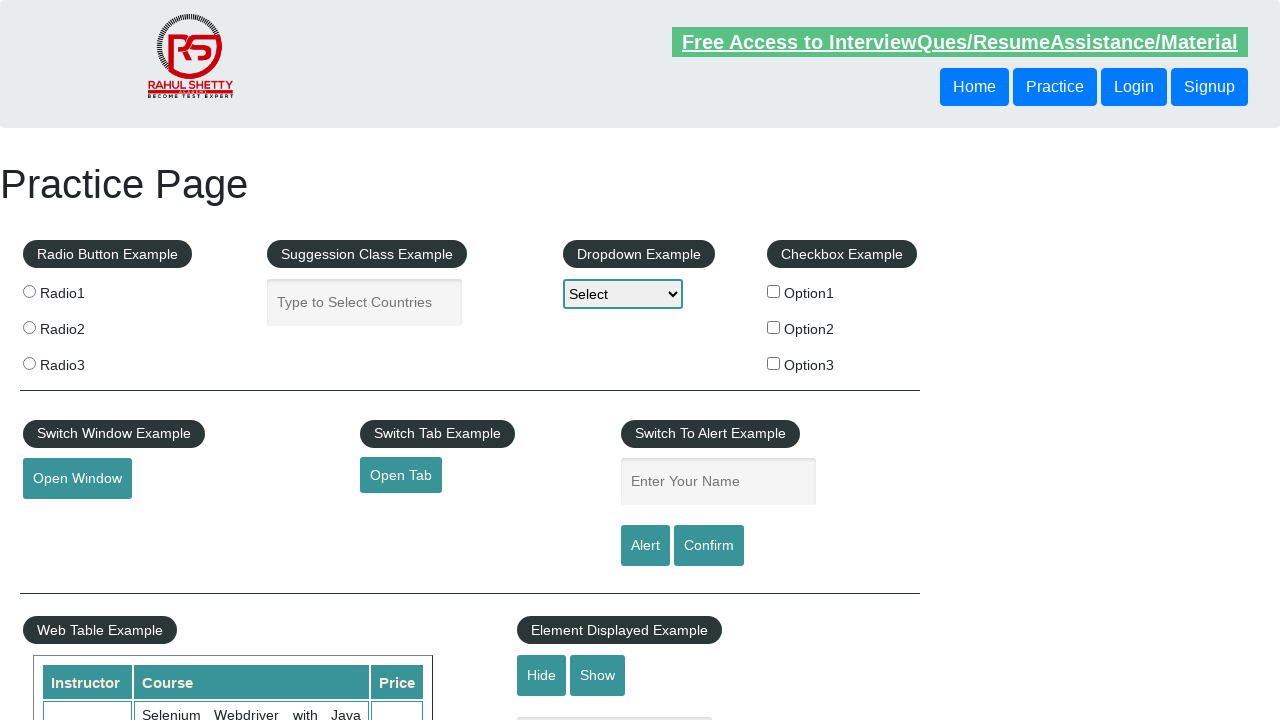

Retrieved text content from 3rd row: 
                            Rahul Shetty
                            Learn SQL in Practical + Database Testing from Scratch
                            25
                        
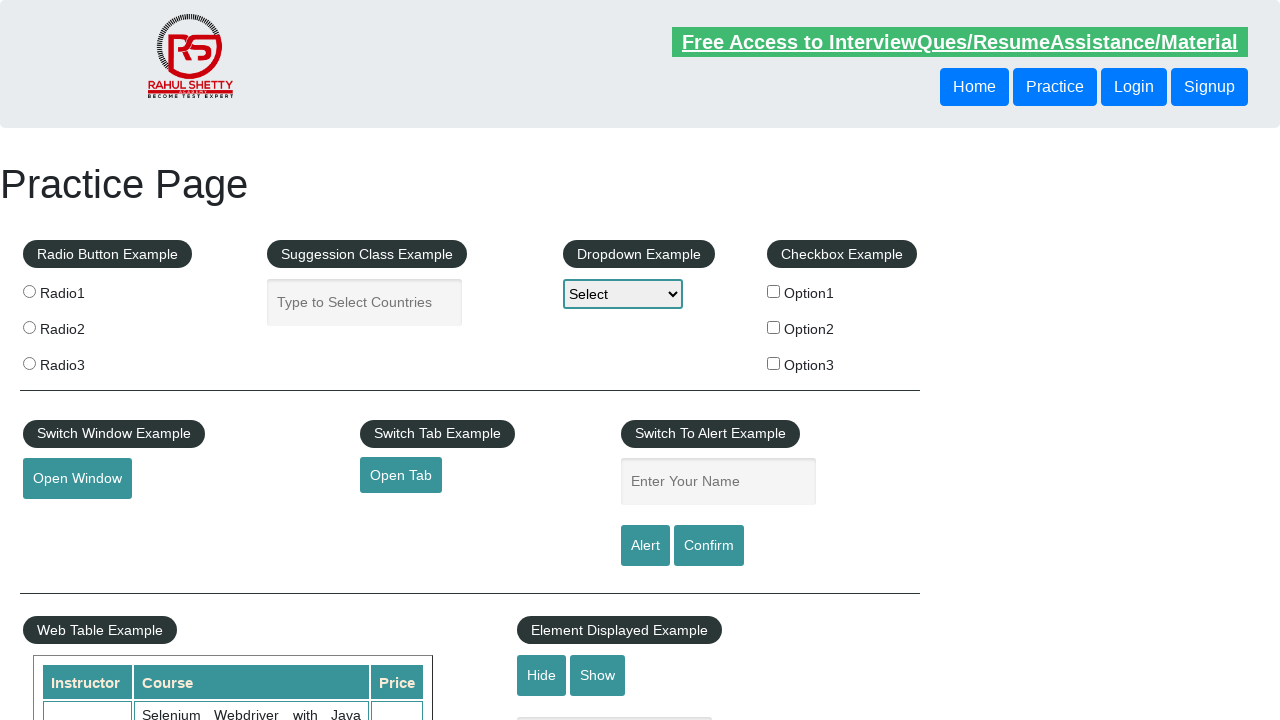

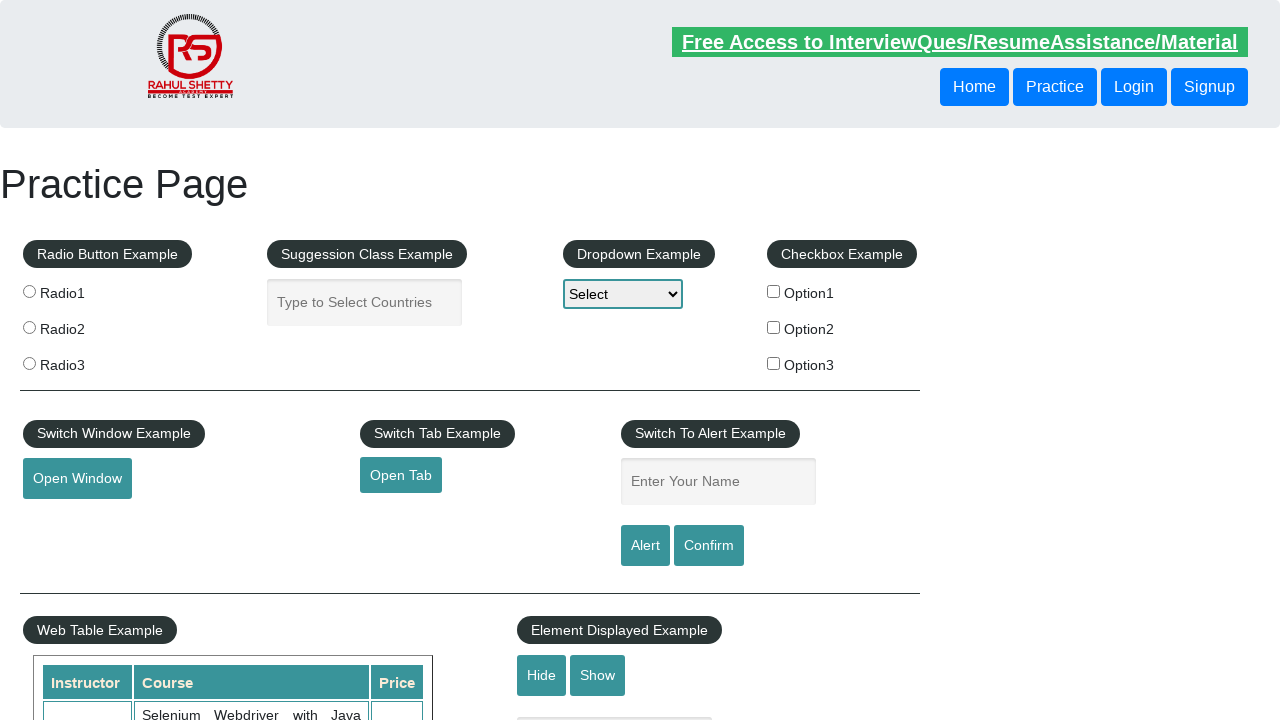